Tests dropdown selection functionality including static currency dropdown and passenger count selection

Starting URL: https://rahulshettyacademy.com/dropdownsPractise/

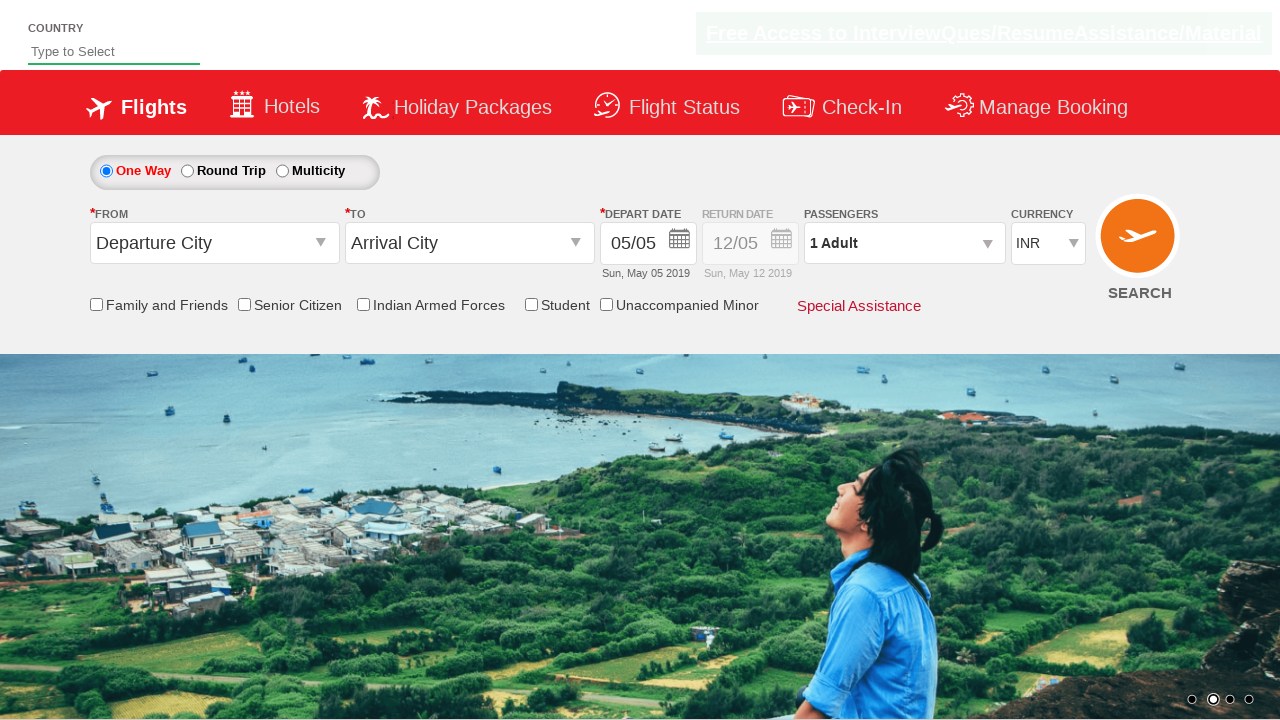

Selected currency dropdown option by index (second option) on #ctl00_mainContent_DropDownListCurrency
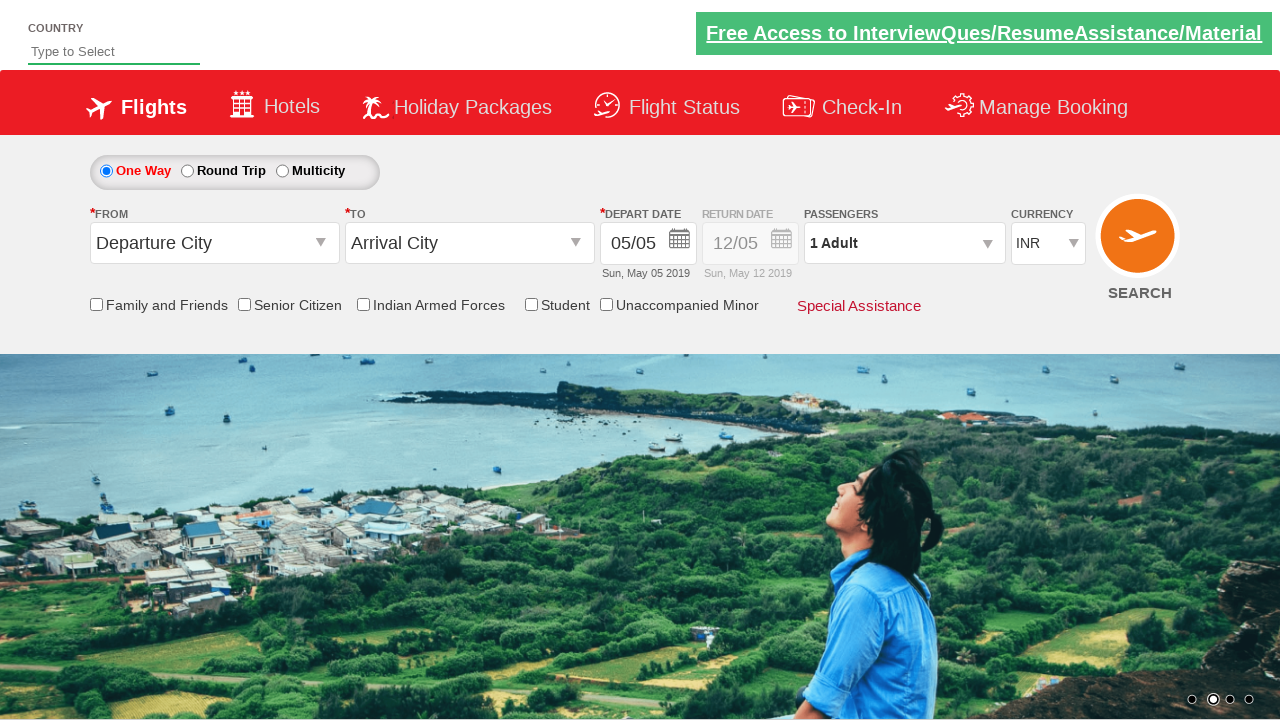

Selected AED currency from dropdown by label on #ctl00_mainContent_DropDownListCurrency
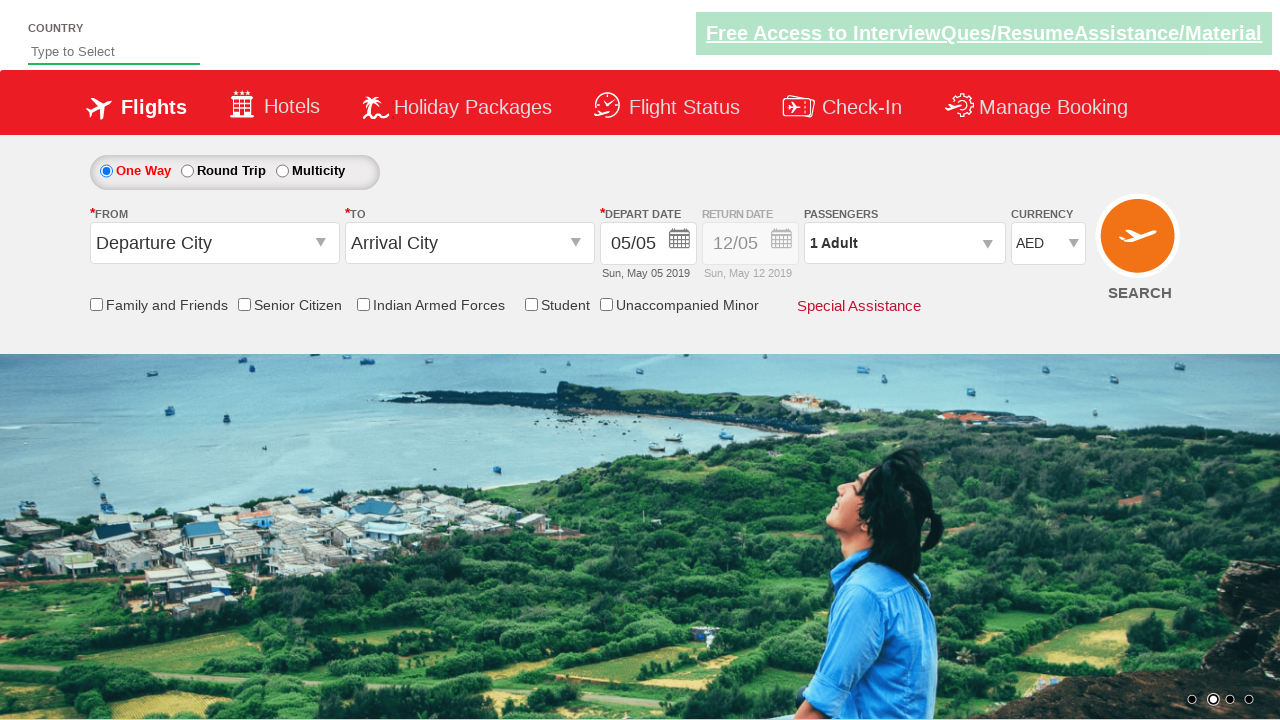

Selected INR currency from dropdown by value on #ctl00_mainContent_DropDownListCurrency
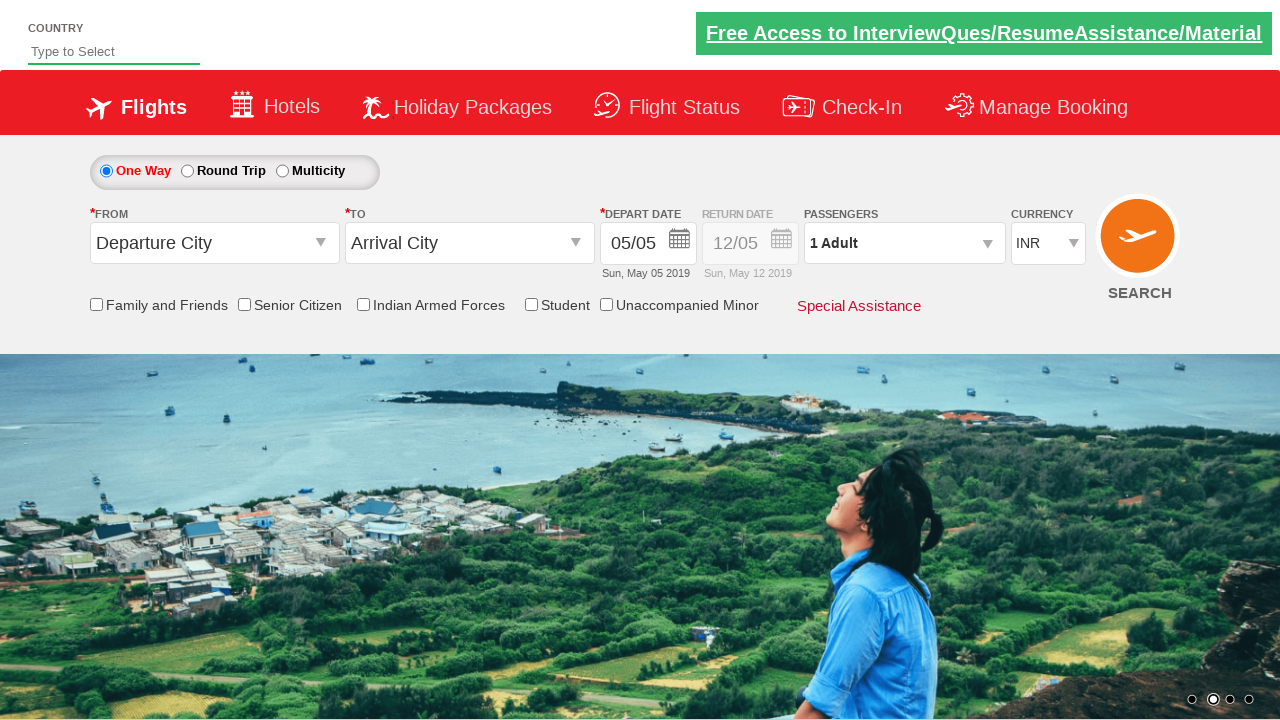

Clicked to open passenger dropdown at (904, 243) on #divpaxinfo
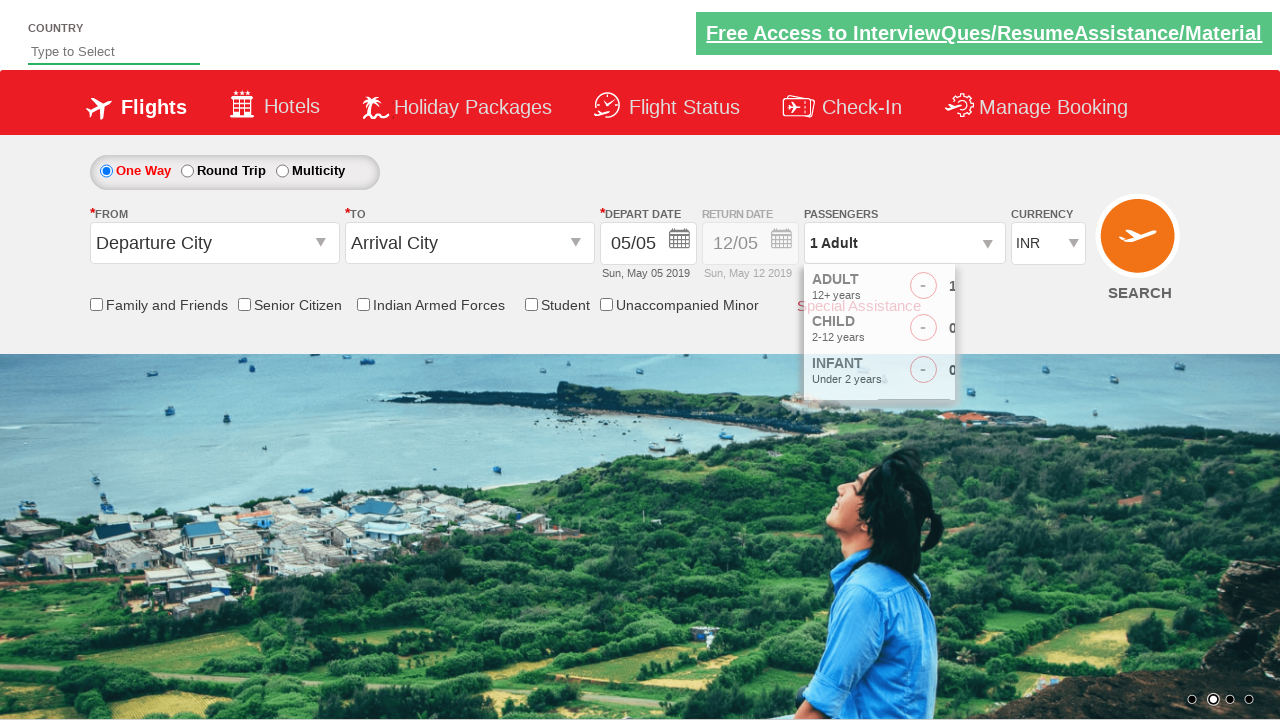

Waited for passenger dropdown to open
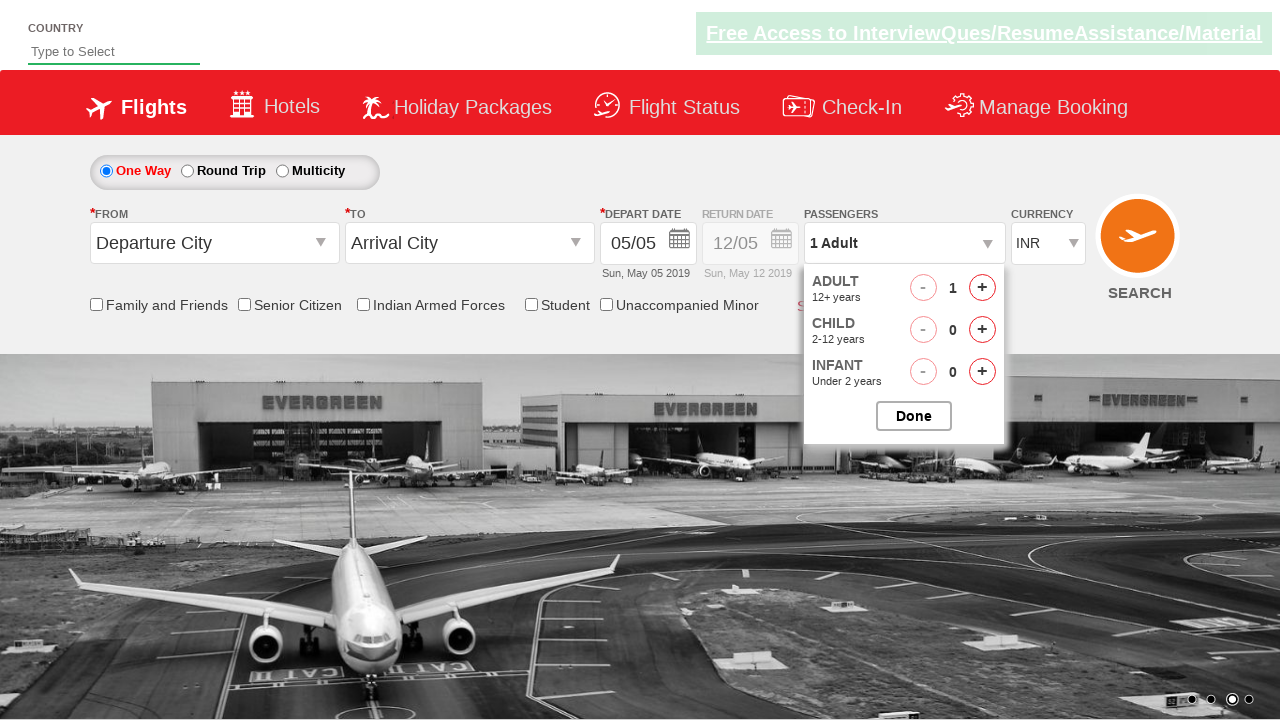

Clicked adult increment button (iteration 1) at (982, 288) on #hrefIncAdt
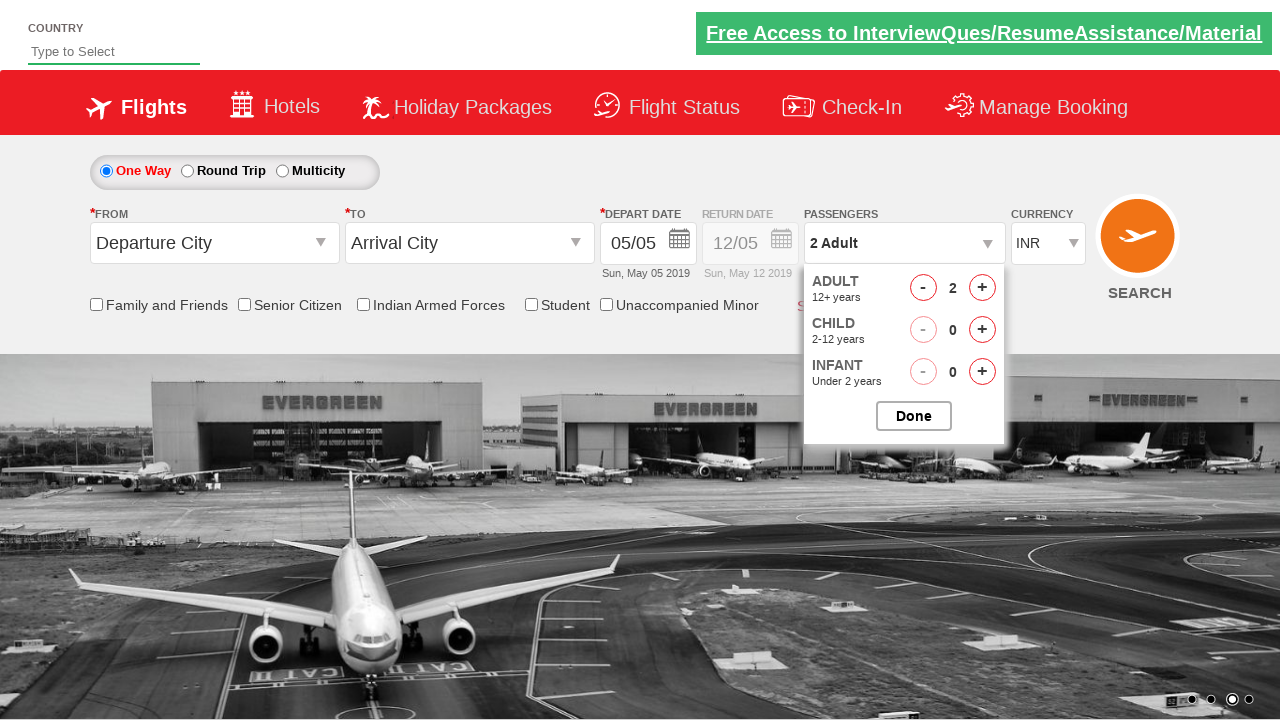

Clicked adult increment button (iteration 2) at (982, 288) on #hrefIncAdt
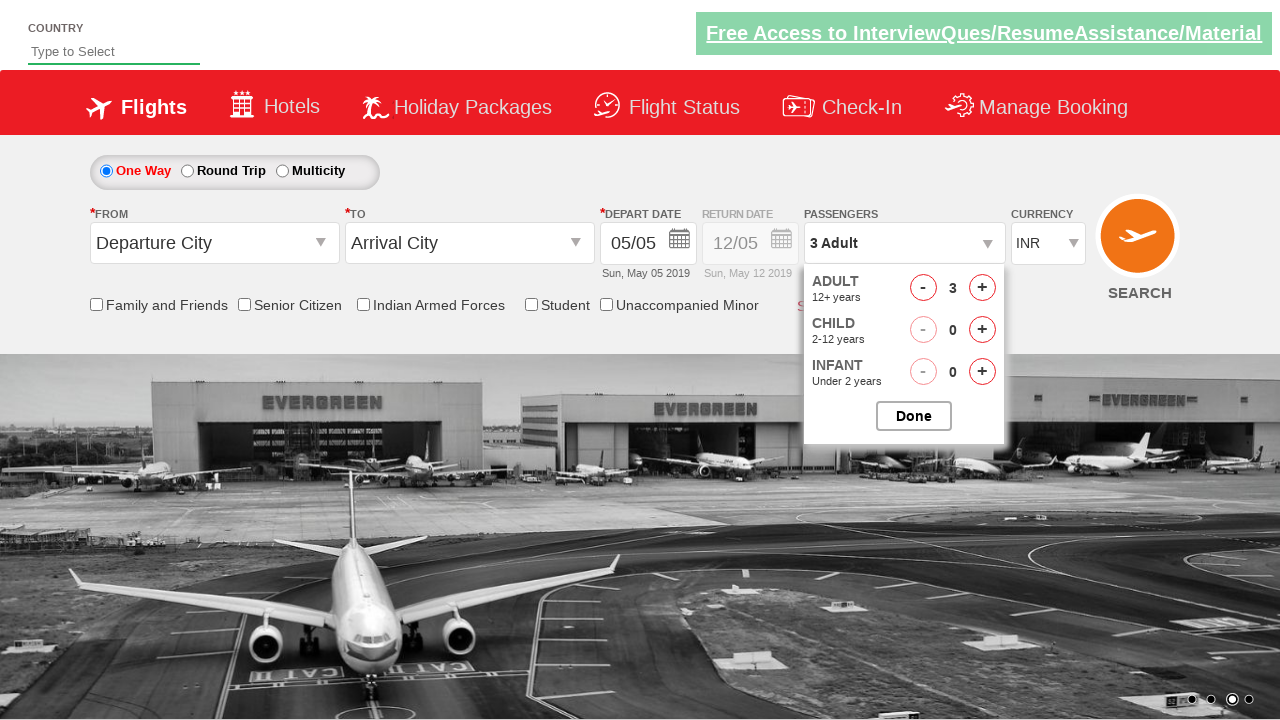

Closed passenger dropdown at (914, 416) on #btnclosepaxoption
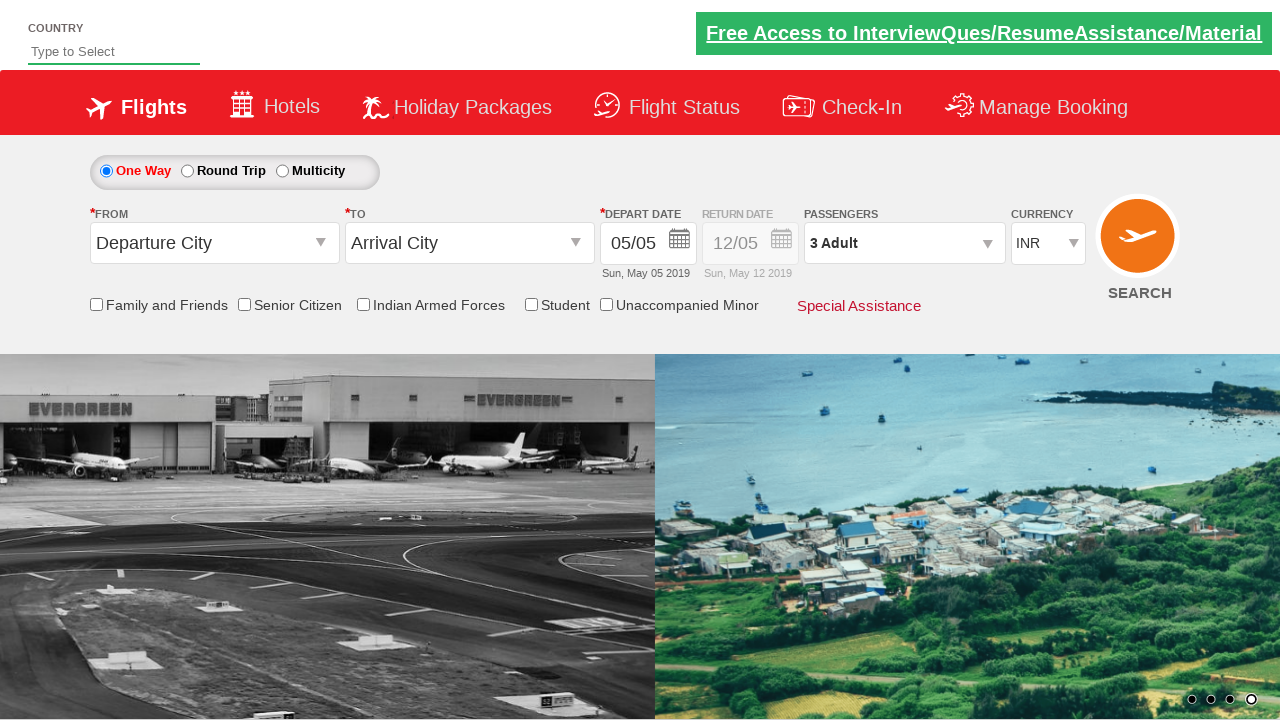

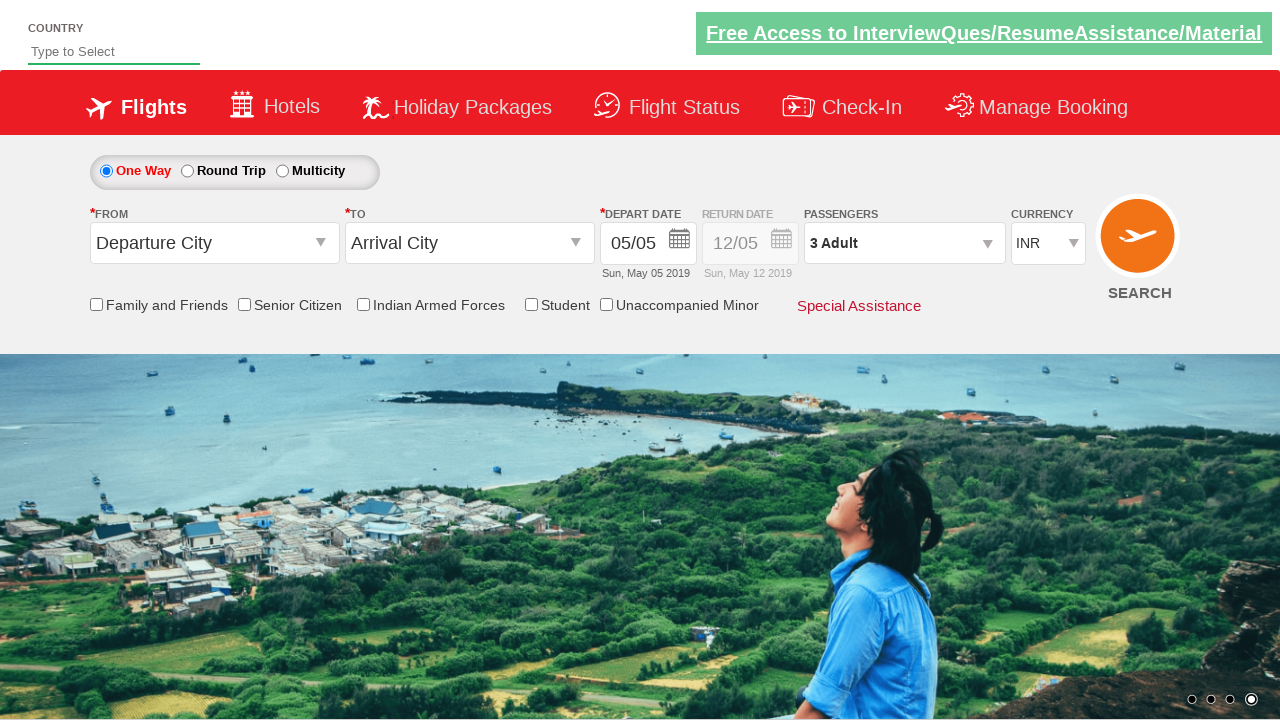